Tests the complete product purchase flow on DemoBlaze e-commerce site by selecting a product, adding it to cart, and completing the checkout process with order details.

Starting URL: https://www.demoblaze.com/

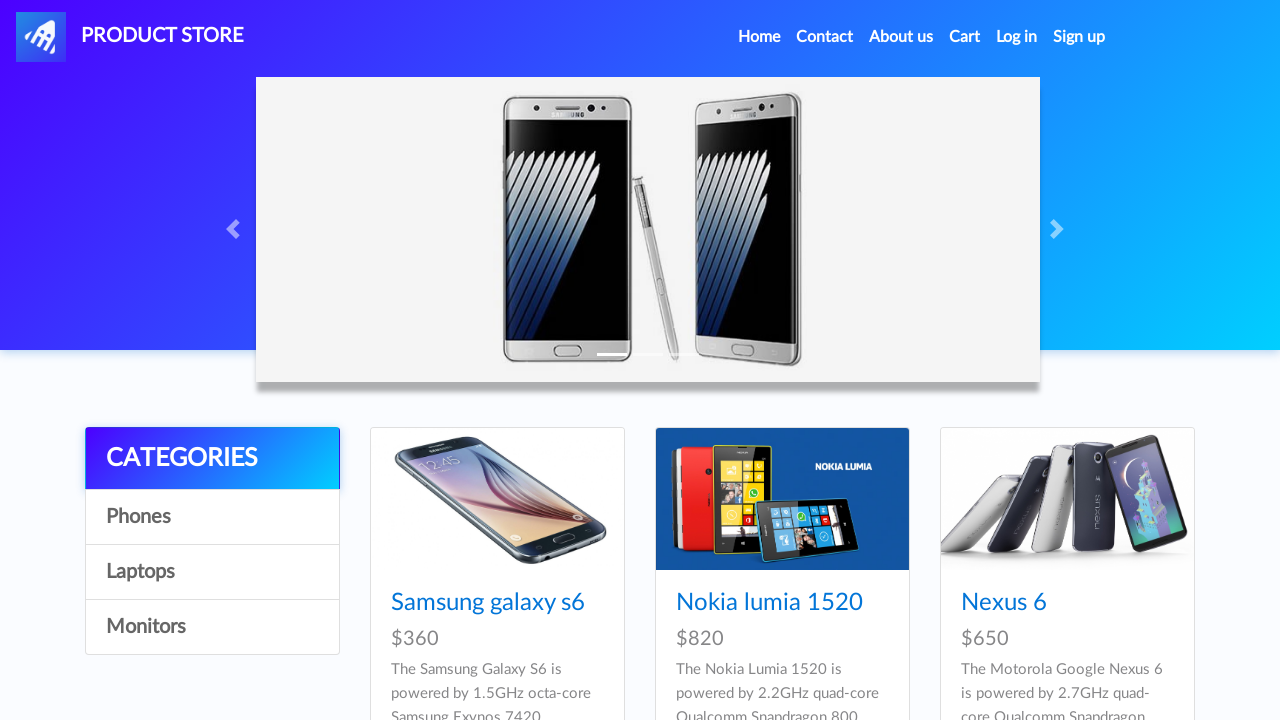

Waited for first product card title link to be available
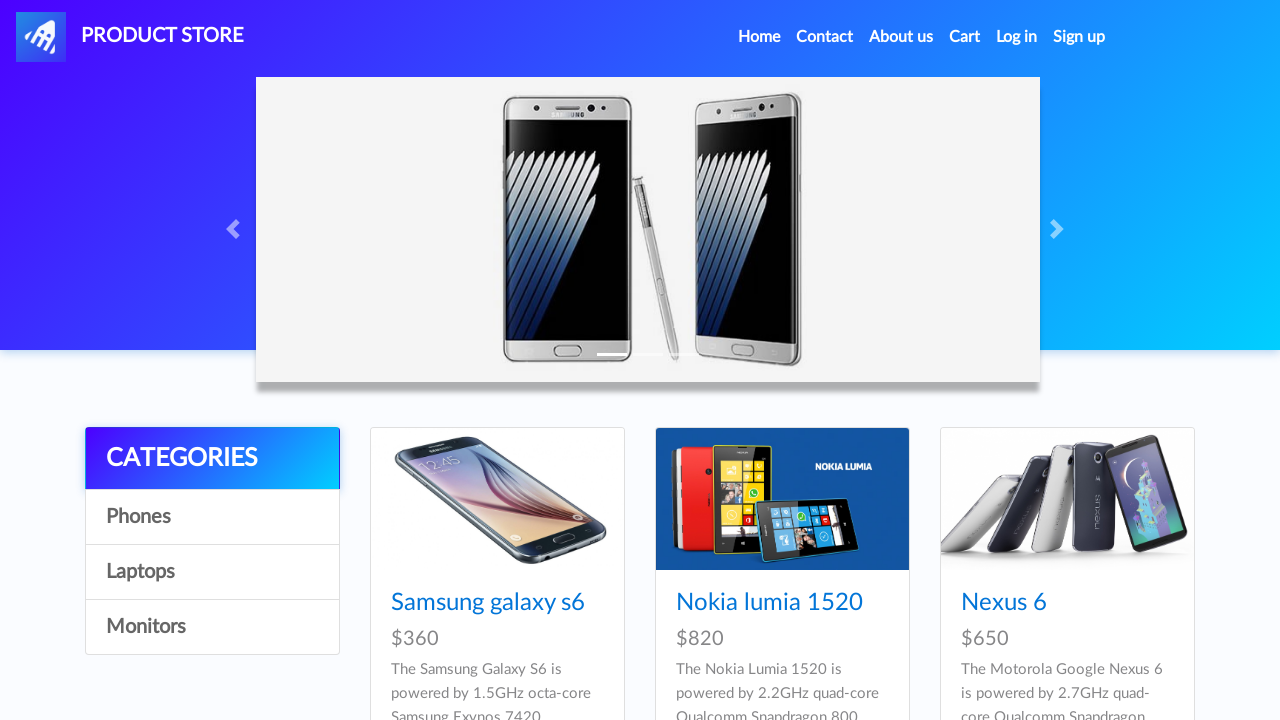

Clicked on first product in the list at (488, 603) on .card-title a
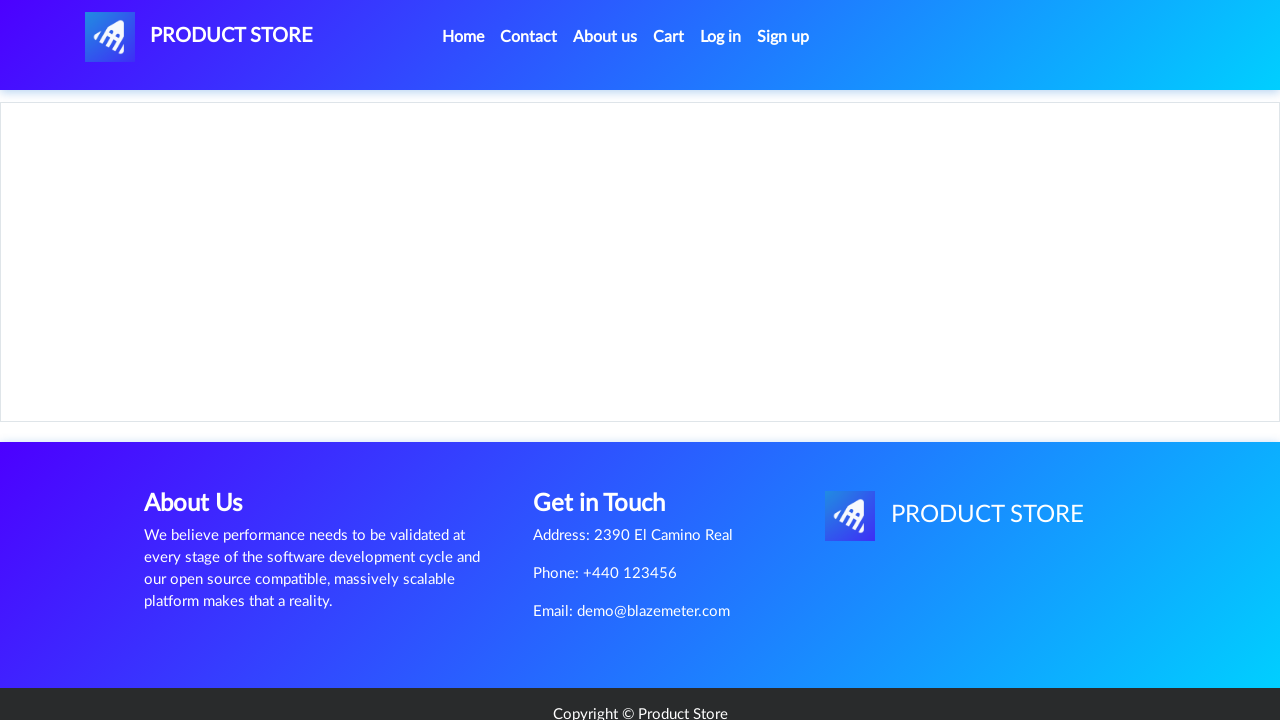

Waited for product page to load with Add to cart button
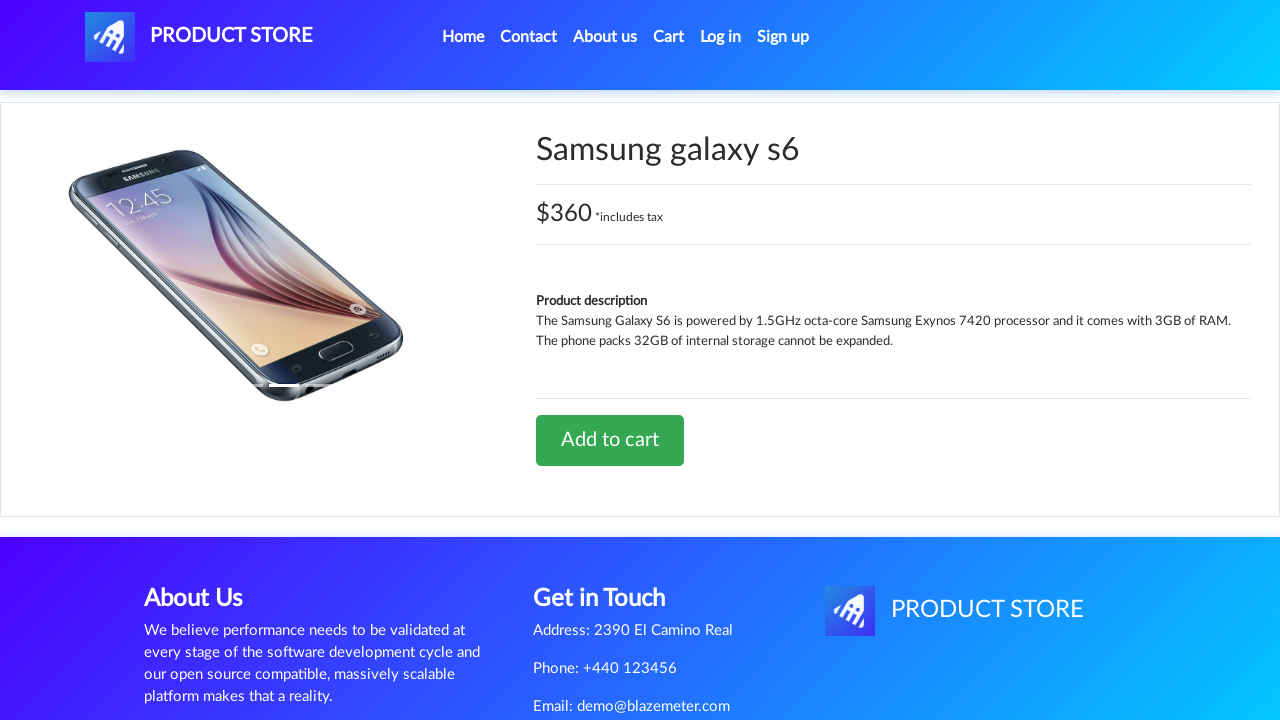

Clicked Add to cart button at (610, 440) on a.btn-success
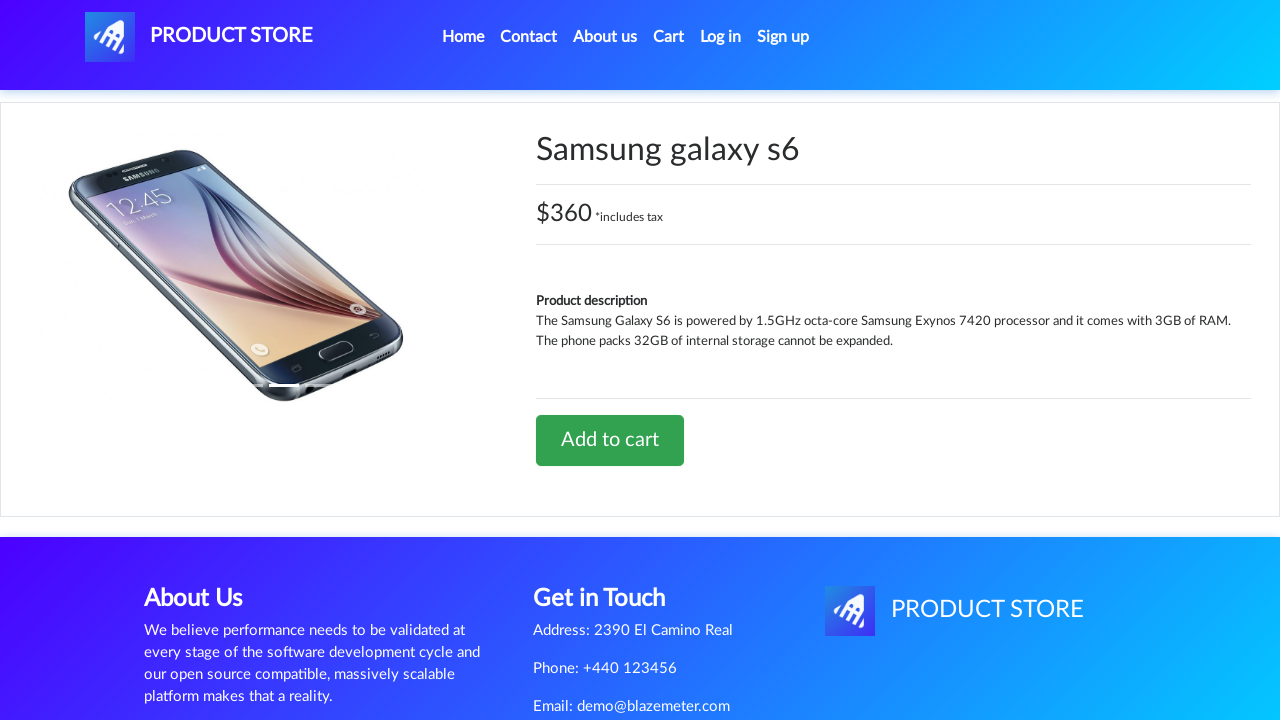

Set up dialog handler to accept alerts
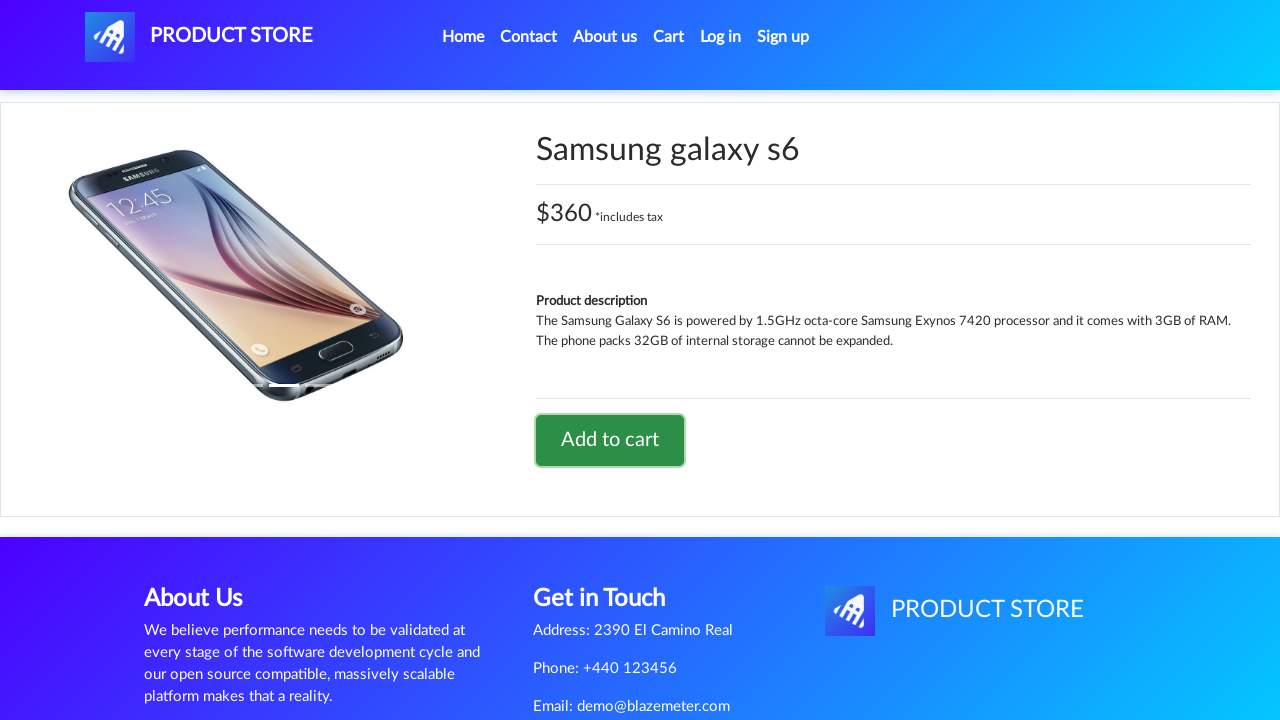

Waited for alert to appear and be handled
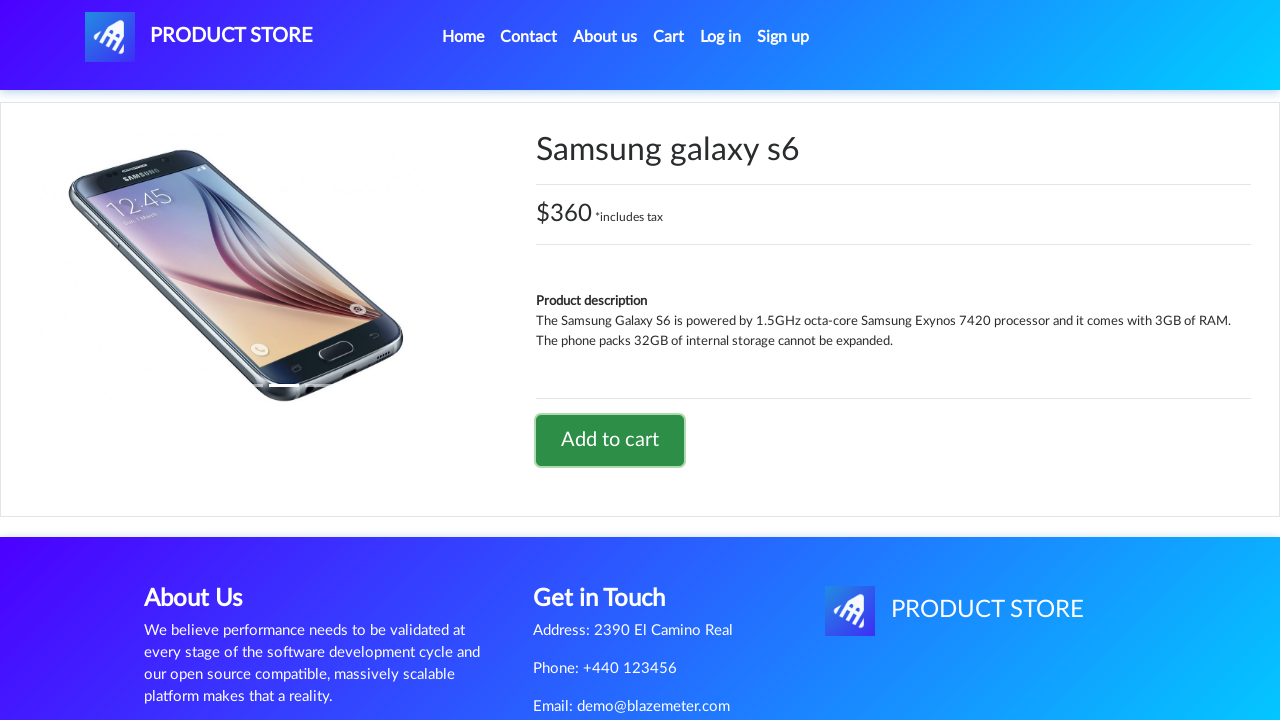

Clicked on Cart link at (669, 37) on #cartur
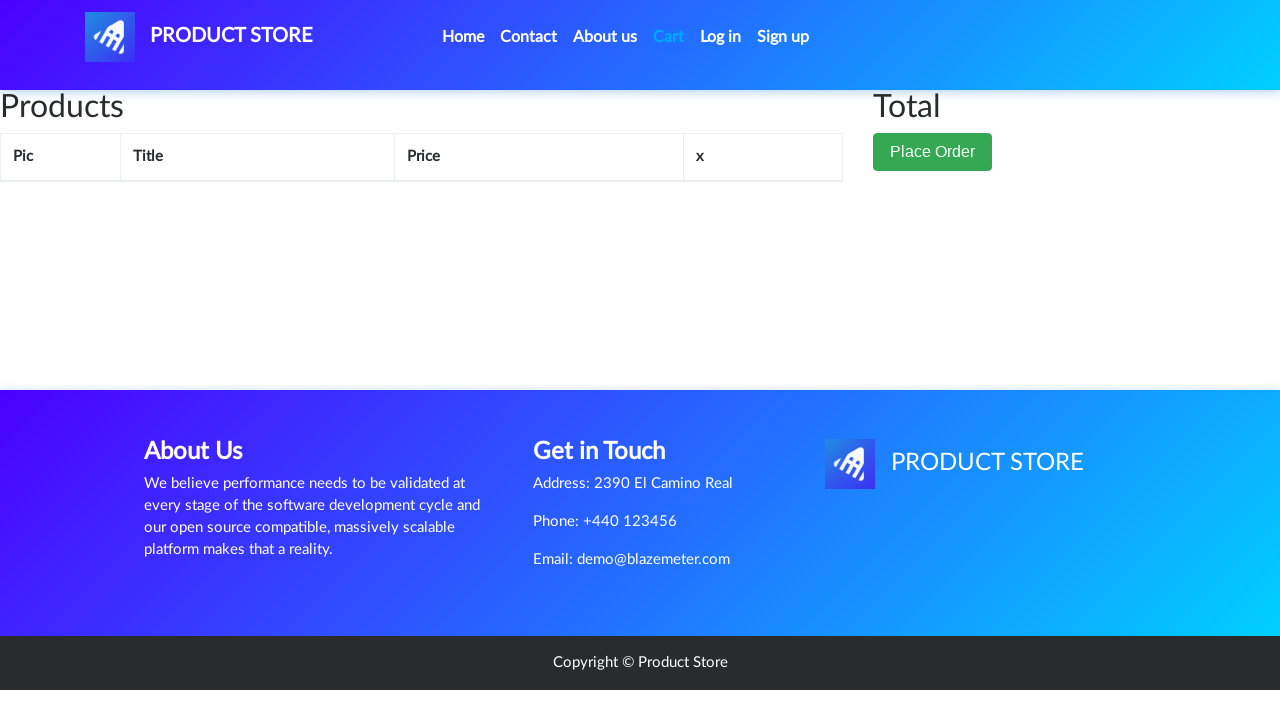

Waited for cart page to load with Place Order button
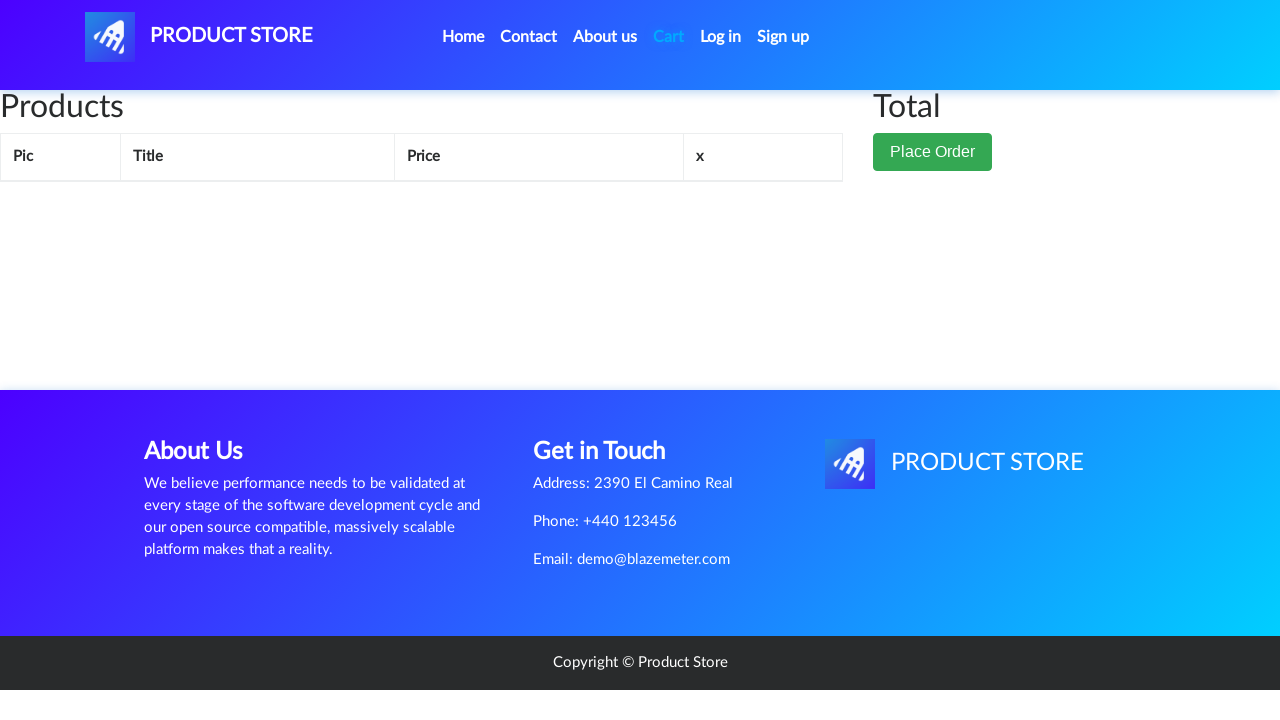

Clicked Place Order button at (933, 191) on button[data-target='#orderModal']
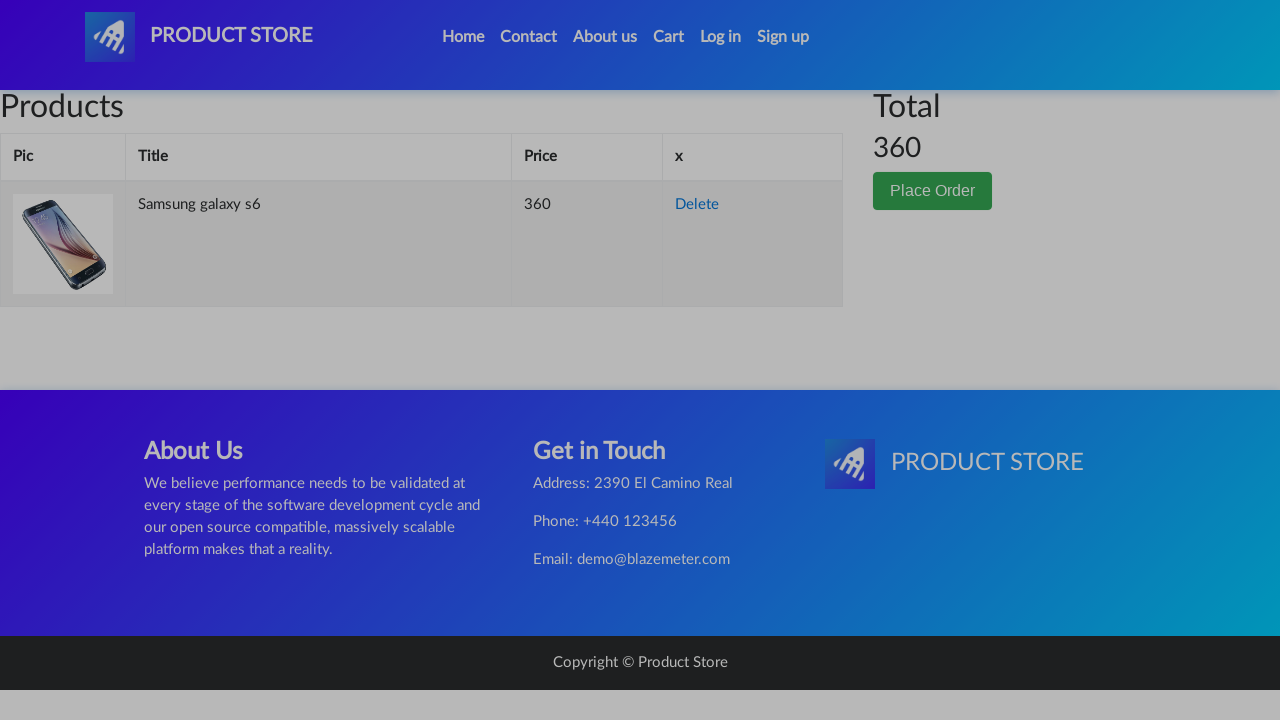

Waited for order modal to appear and become visible
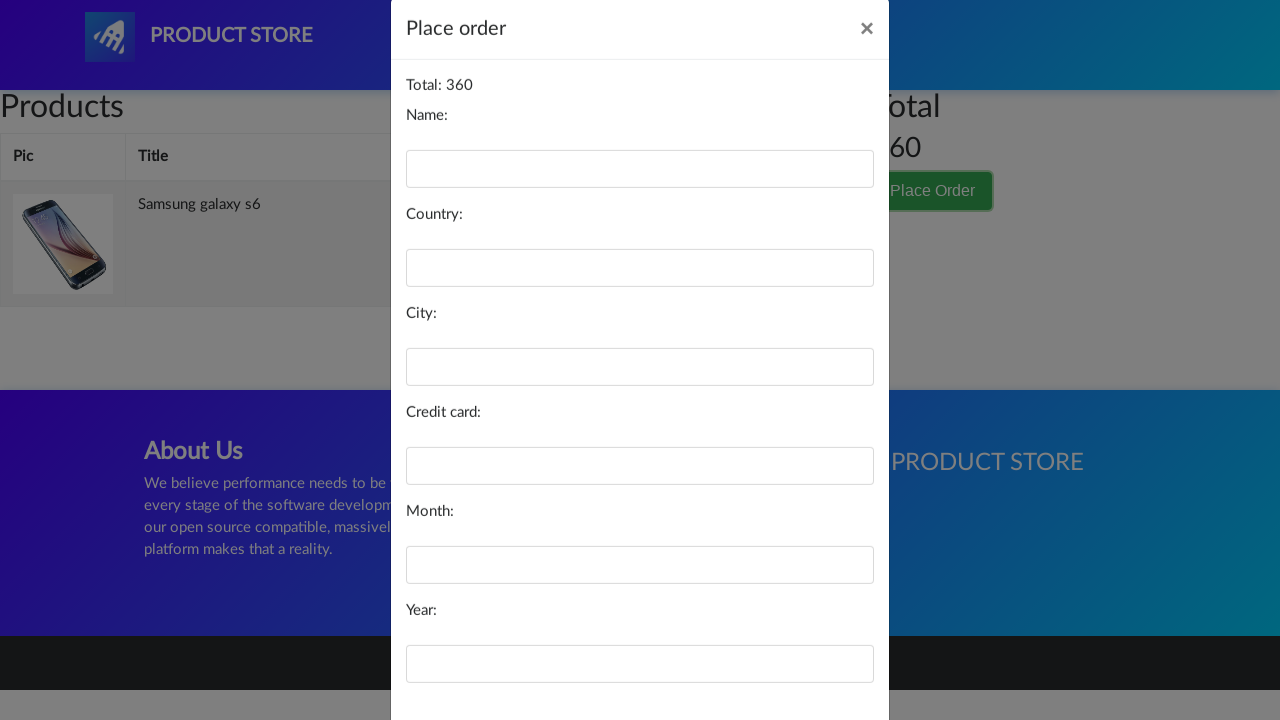

Filled in name field with 'Juan' on #name
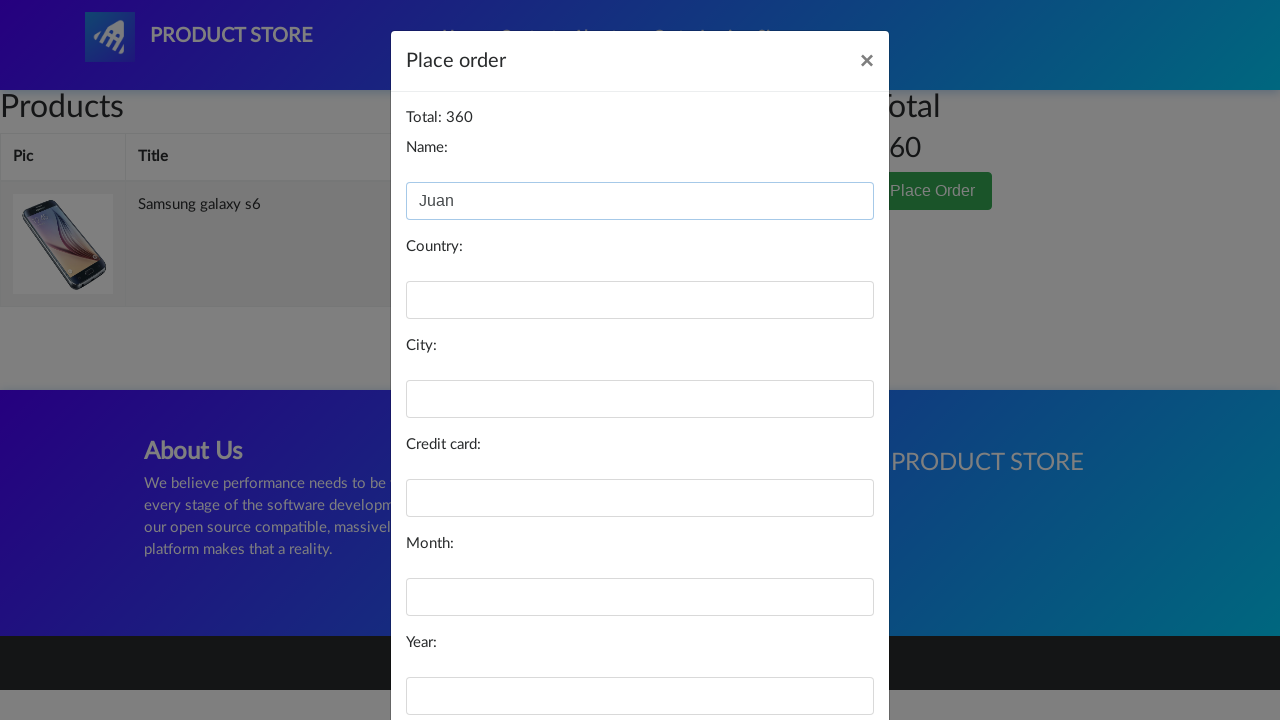

Filled in country field with 'Ecuador' on #country
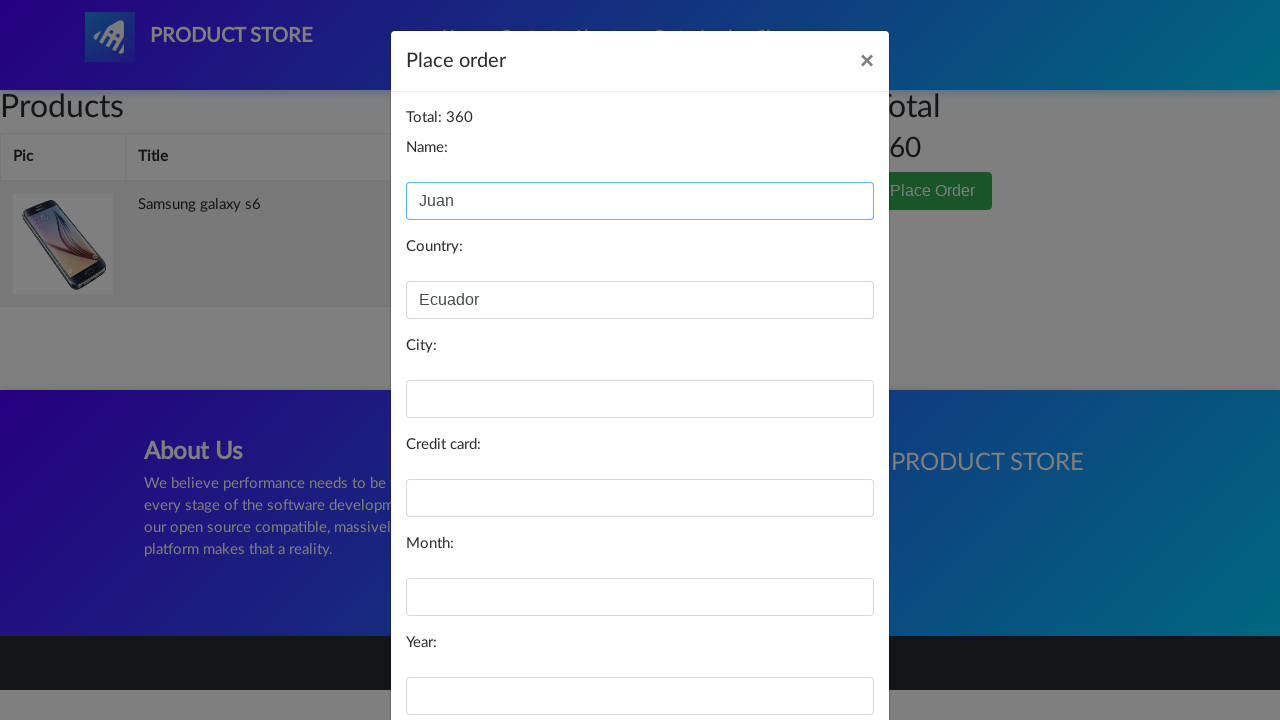

Filled in city field with 'Quito' on #city
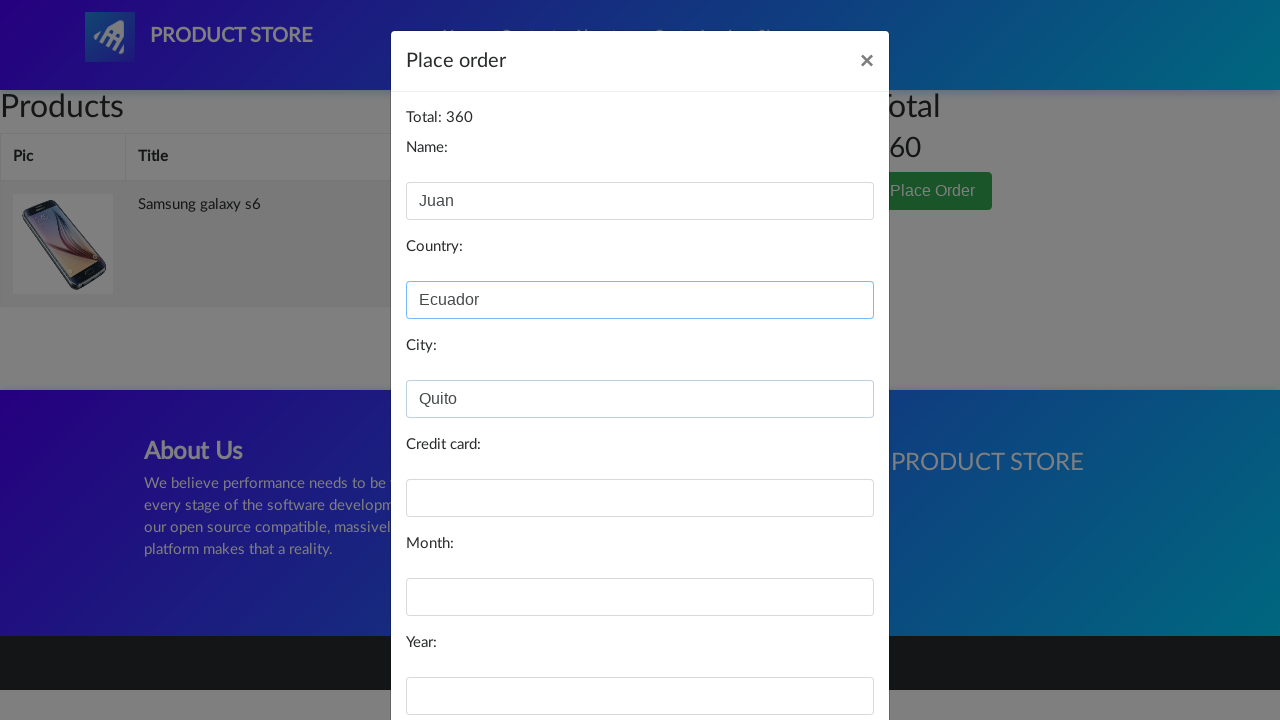

Filled in card field with '1234567890' on #card
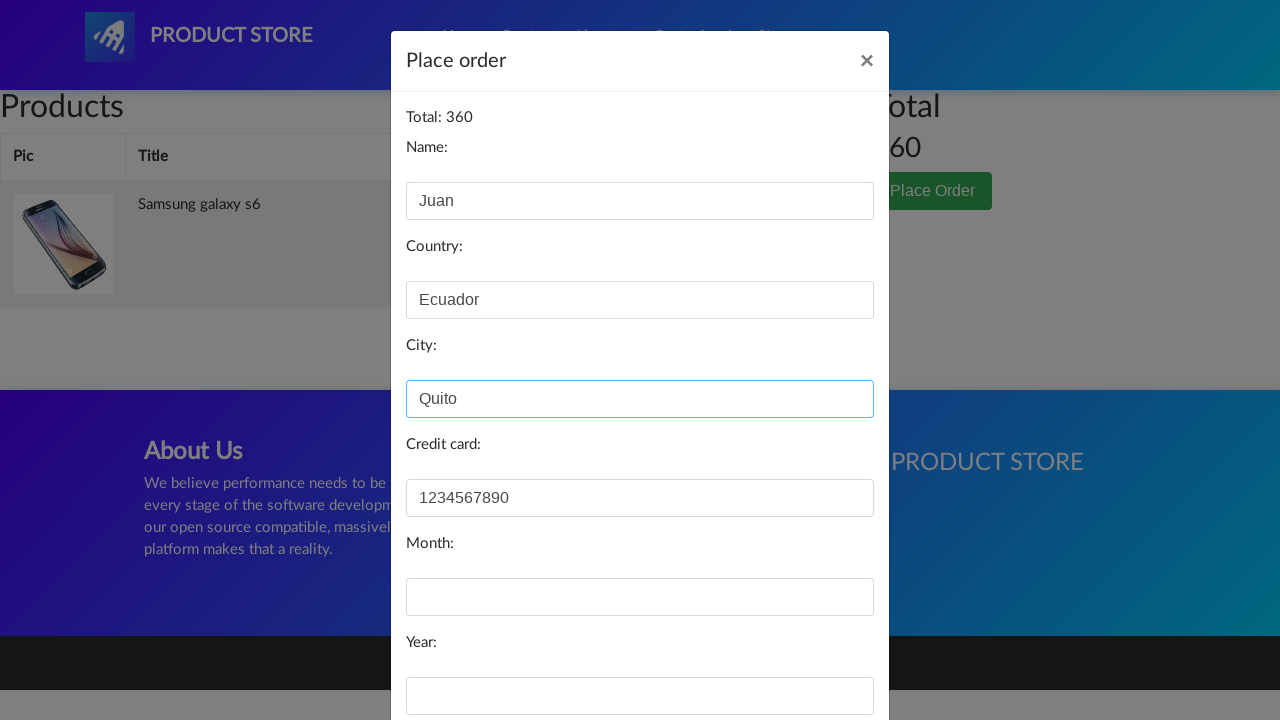

Filled in month field with 'Junio' on #month
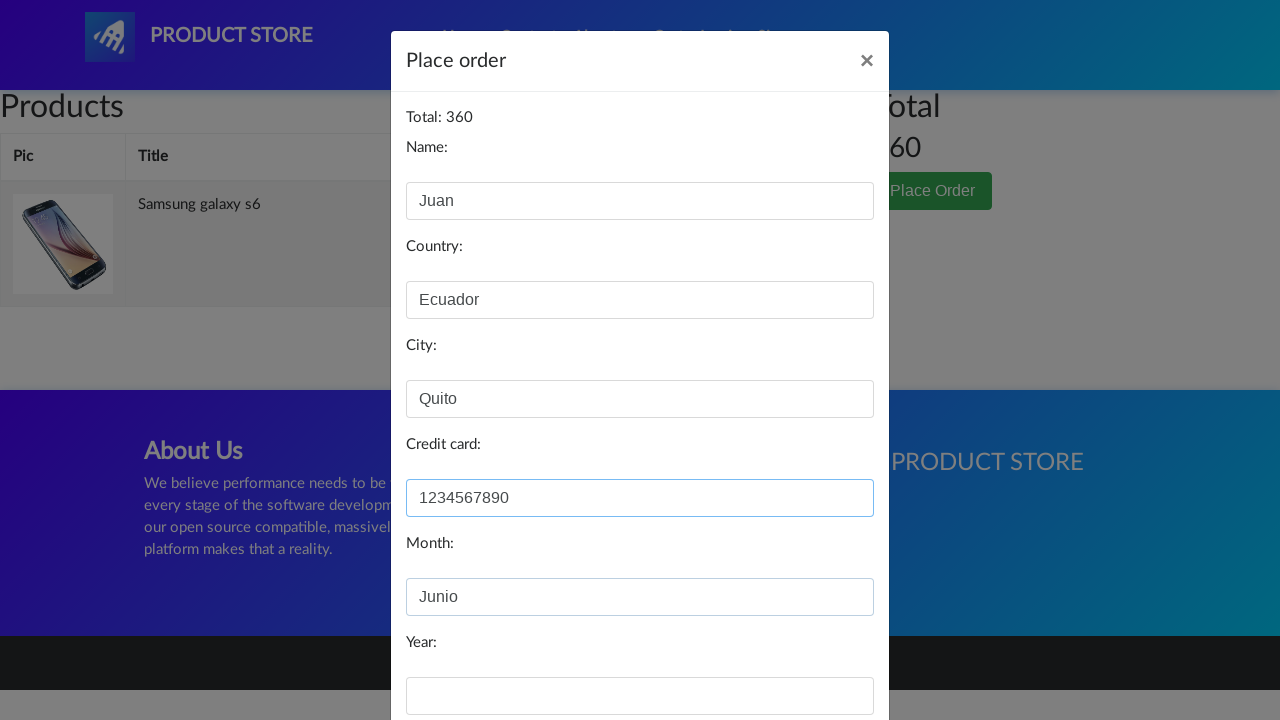

Filled in year field with '2025' on #year
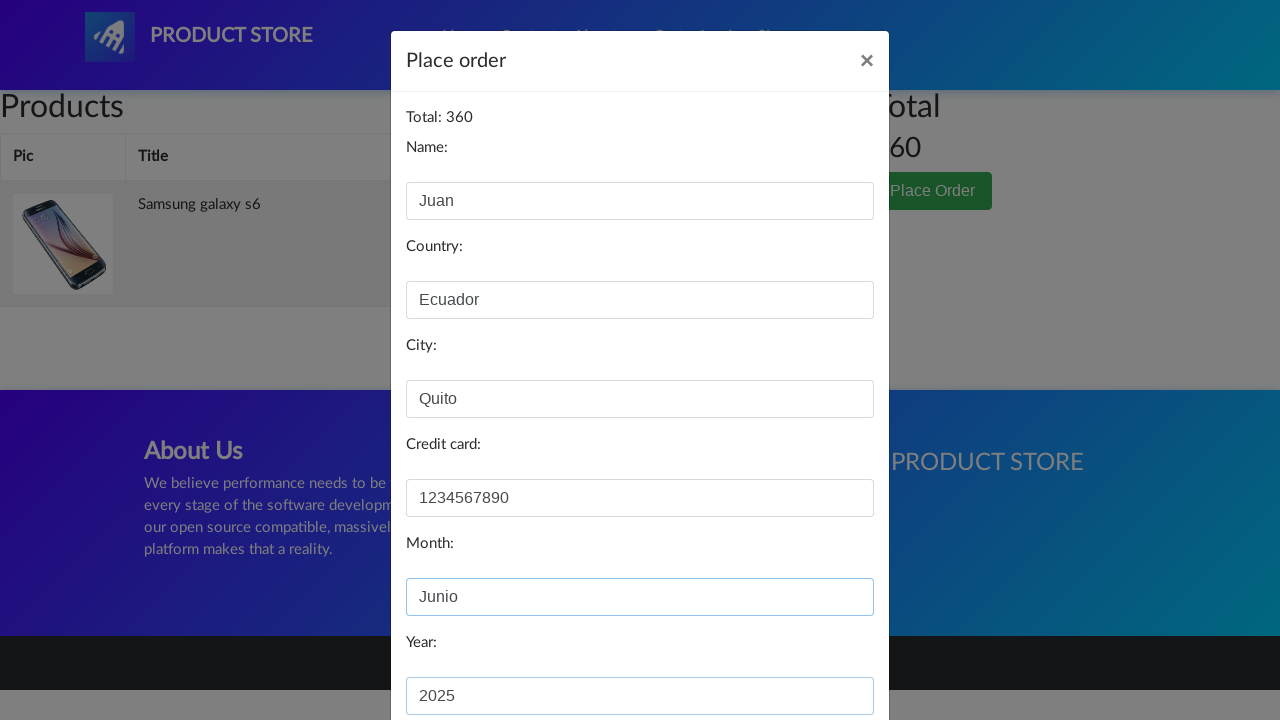

Clicked Purchase button to complete order at (823, 655) on button[onclick='purchaseOrder()']
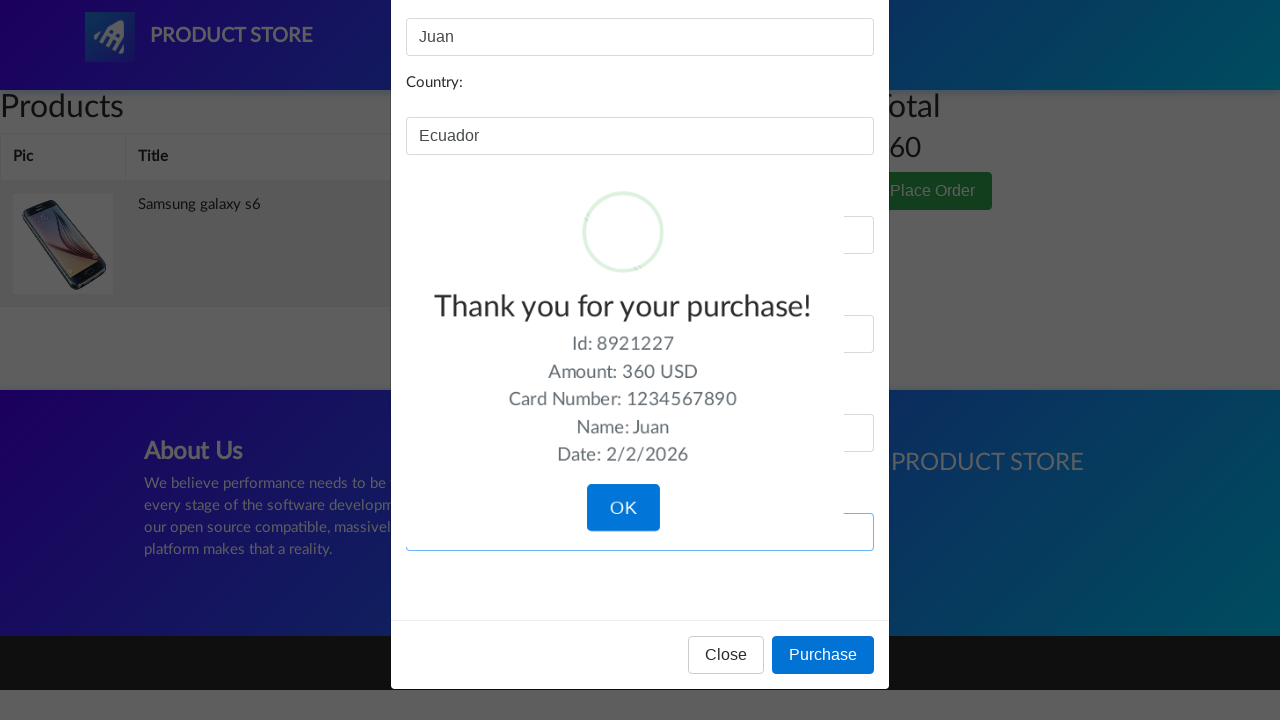

Waited for success alert to be displayed
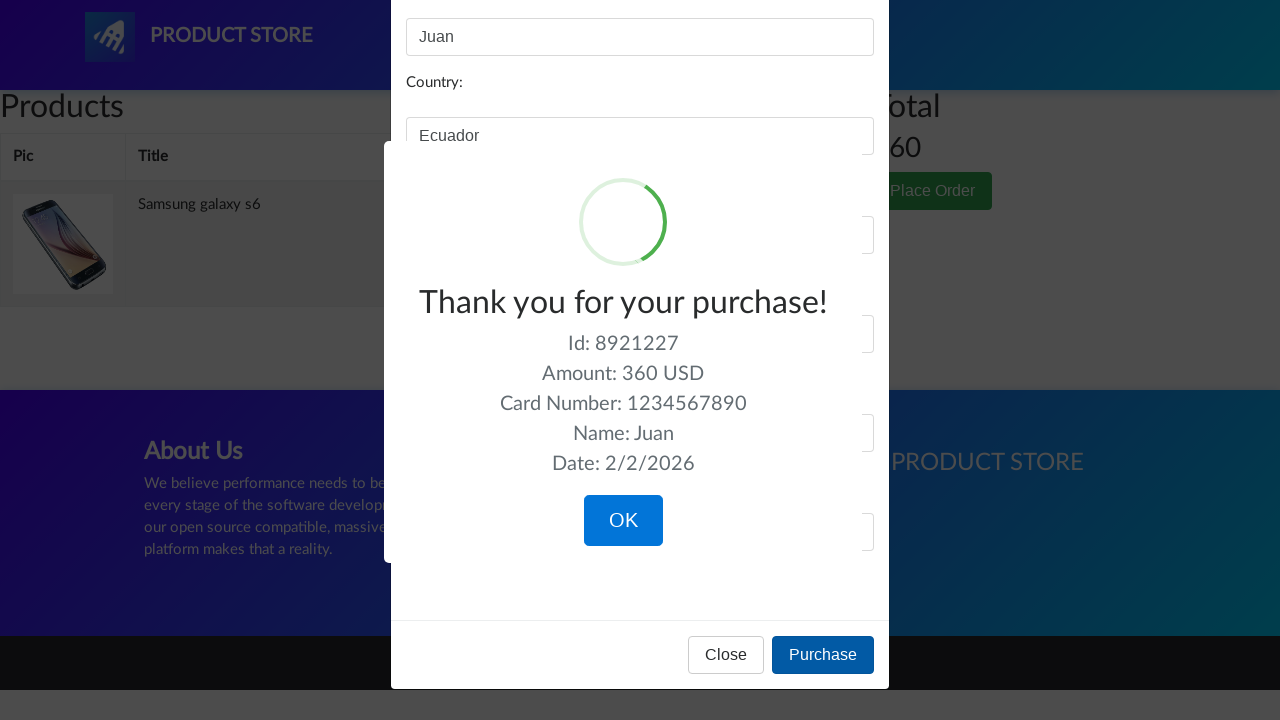

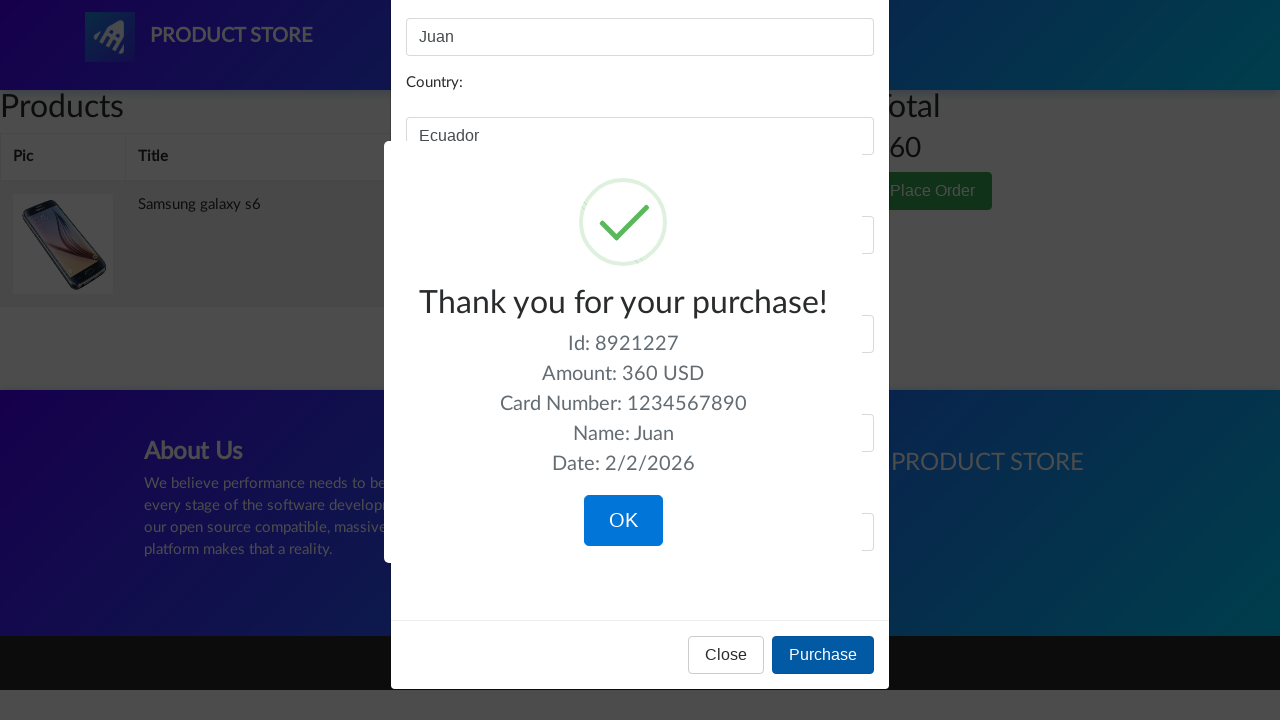